Verifies that a radio button is not selected by default

Starting URL: https://getbootstrap.com/docs/5.0/forms/checks-radios/

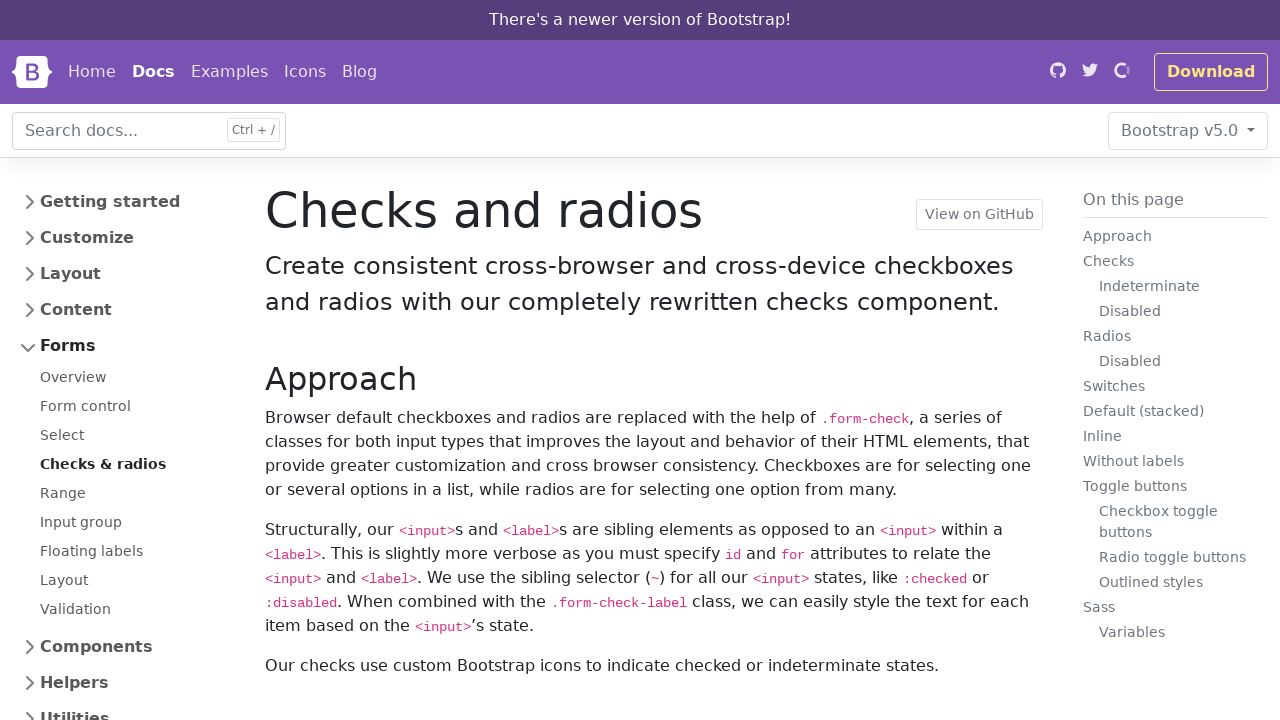

Scrolled down to radio button area
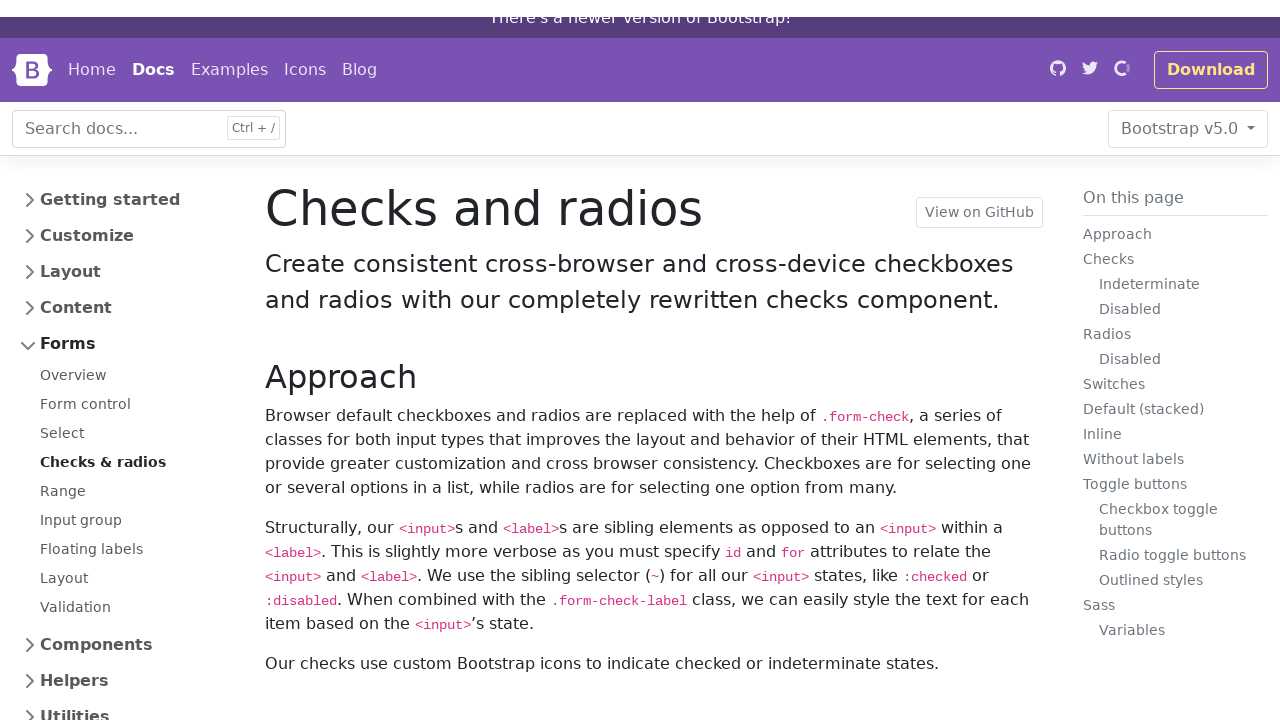

Located radio button element #flexRadioDefault1
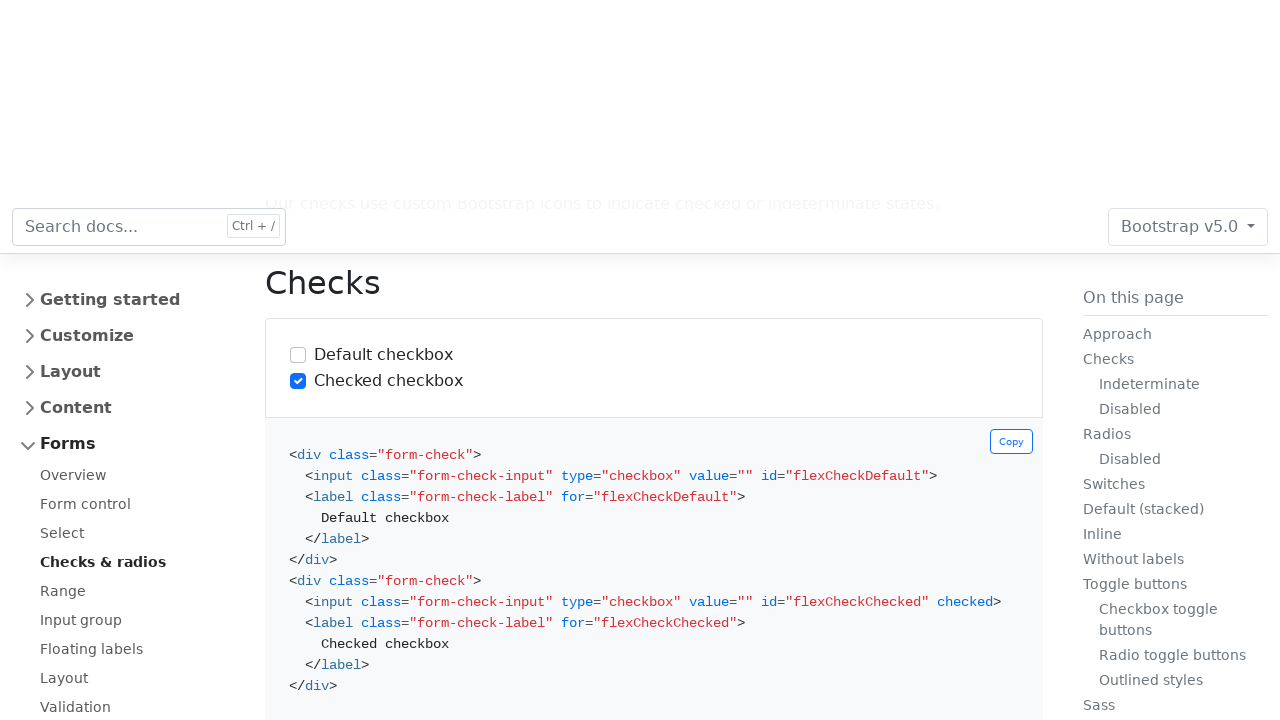

Verified that radio button is not selected by default
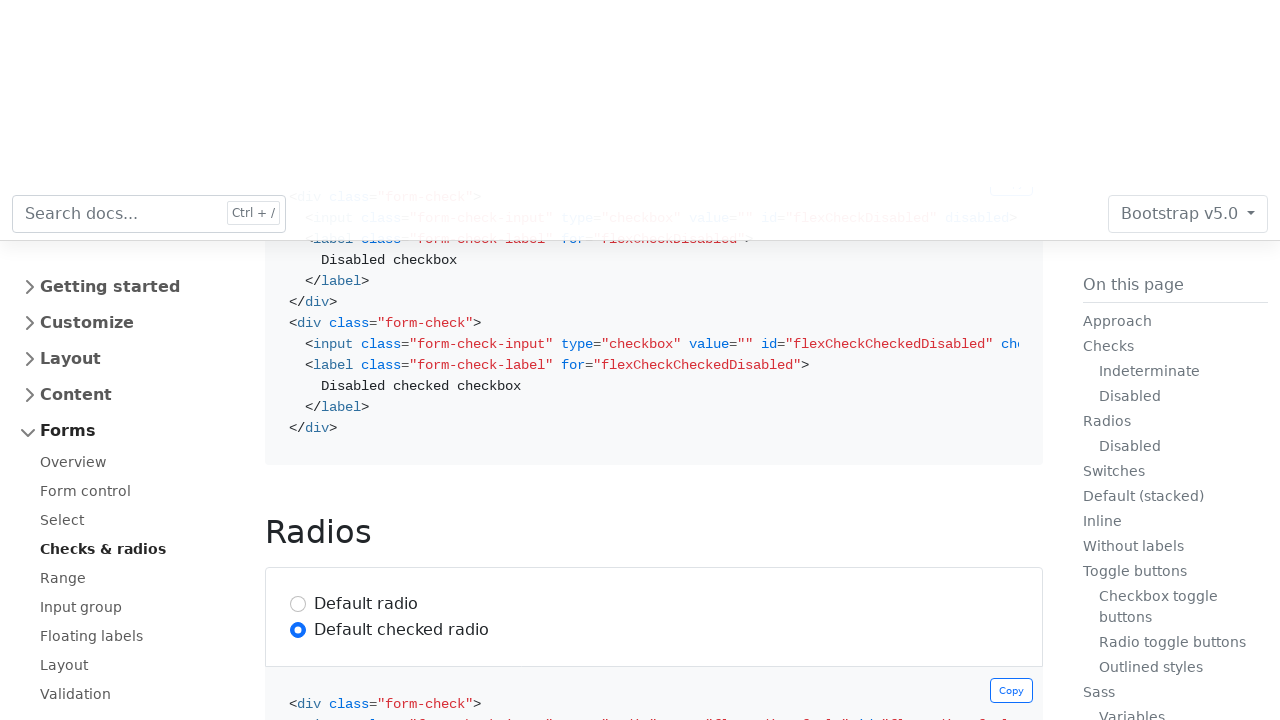

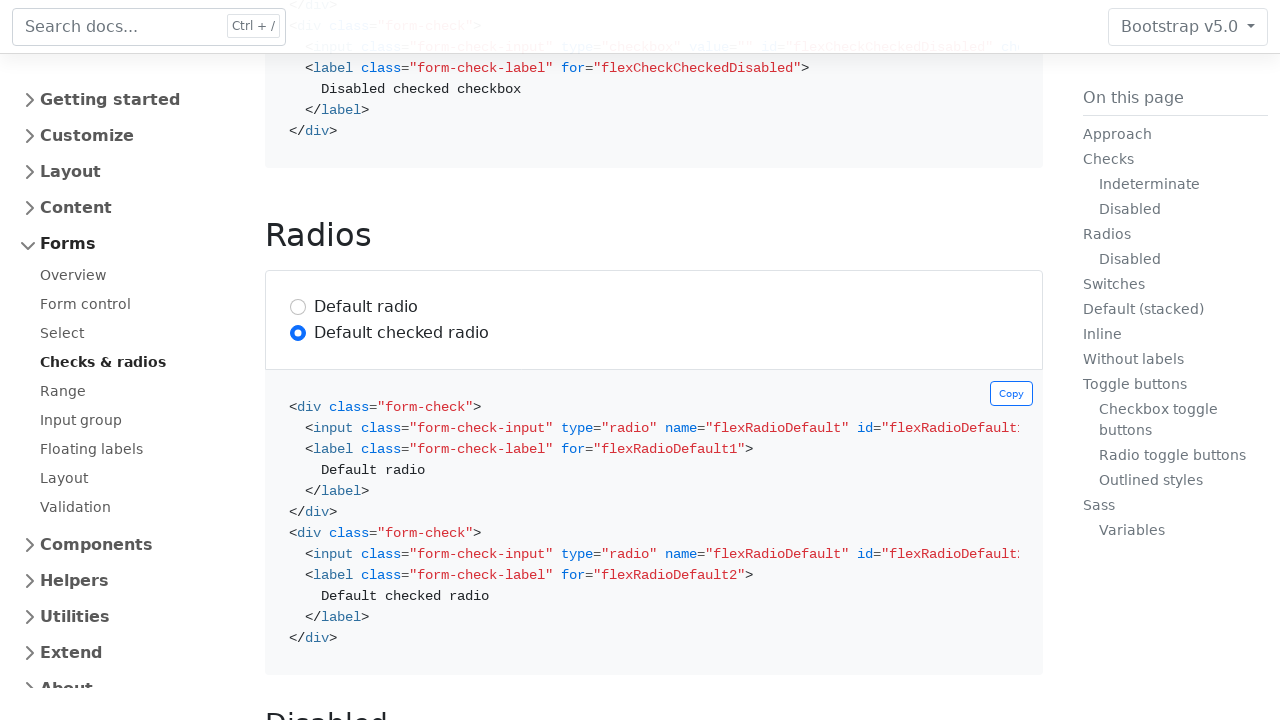